Navigates to team page and verifies the three creator names match expected values

Starting URL: http://www.99-bottles-of-beer.net/

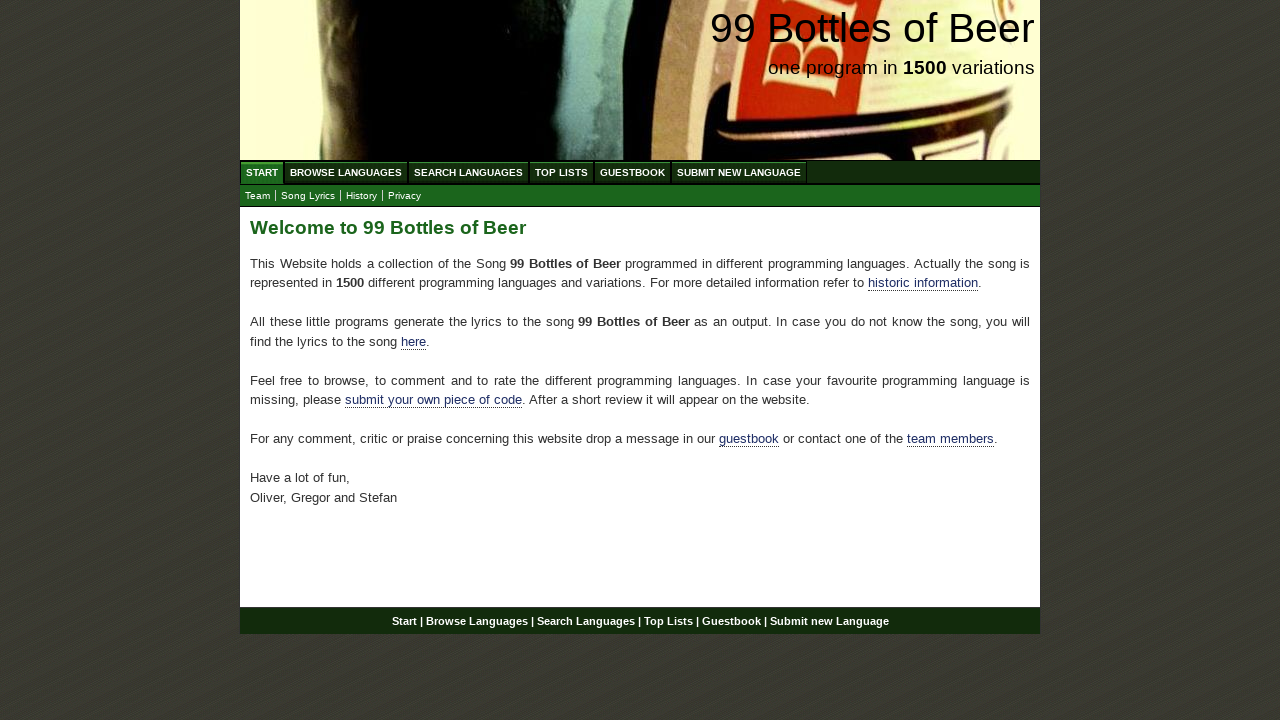

Clicked on Team link to navigate to team page at (258, 196) on xpath=//a[text()='Team']
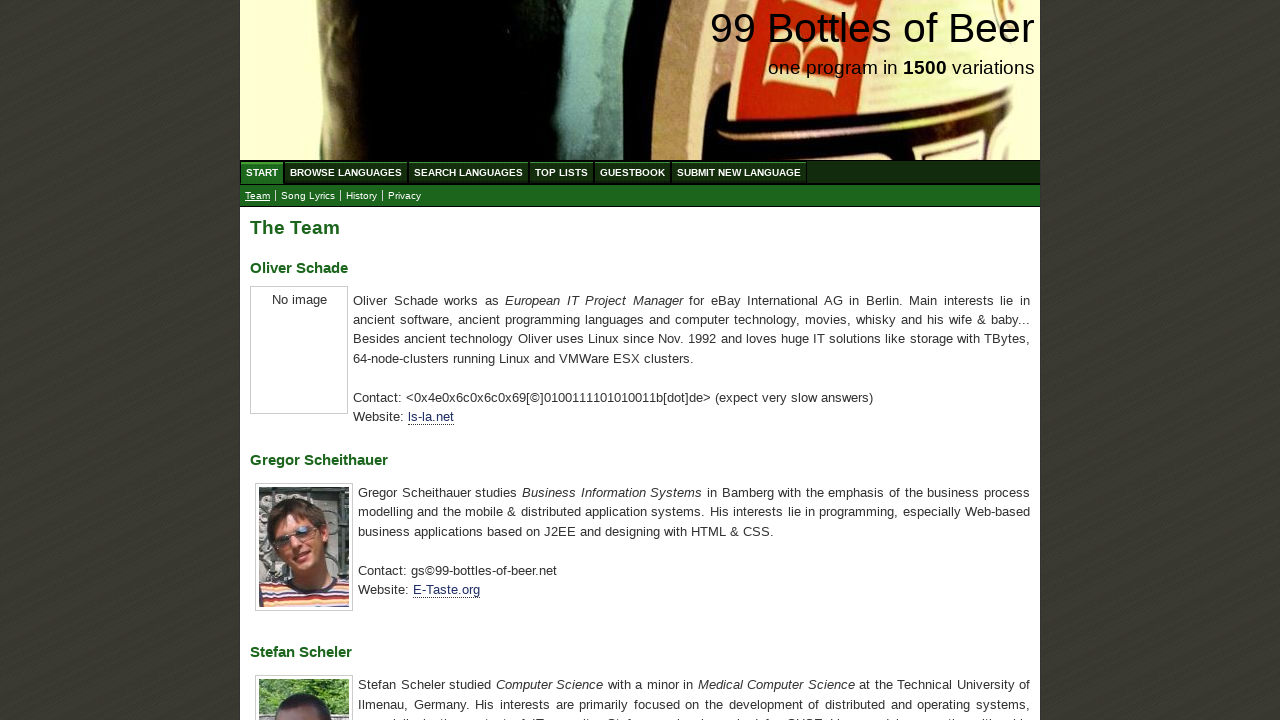

Waited for creator names (h3 elements) to load
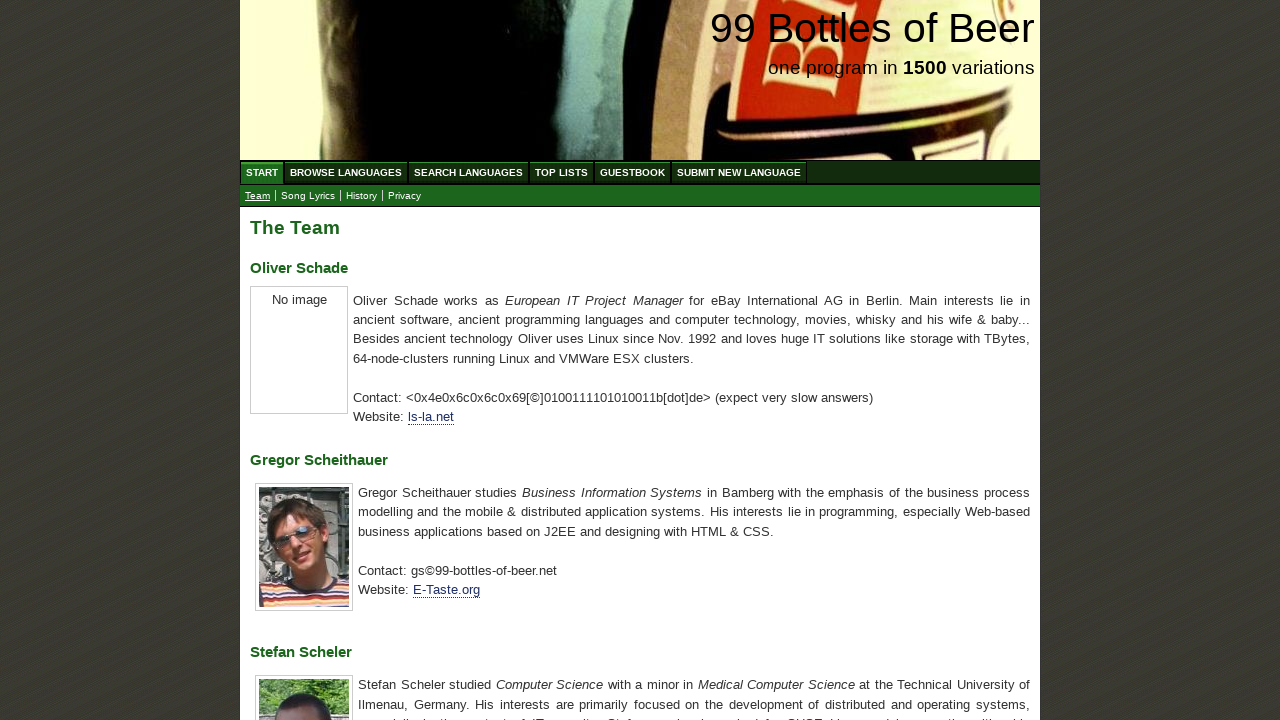

Retrieved all creator name elements
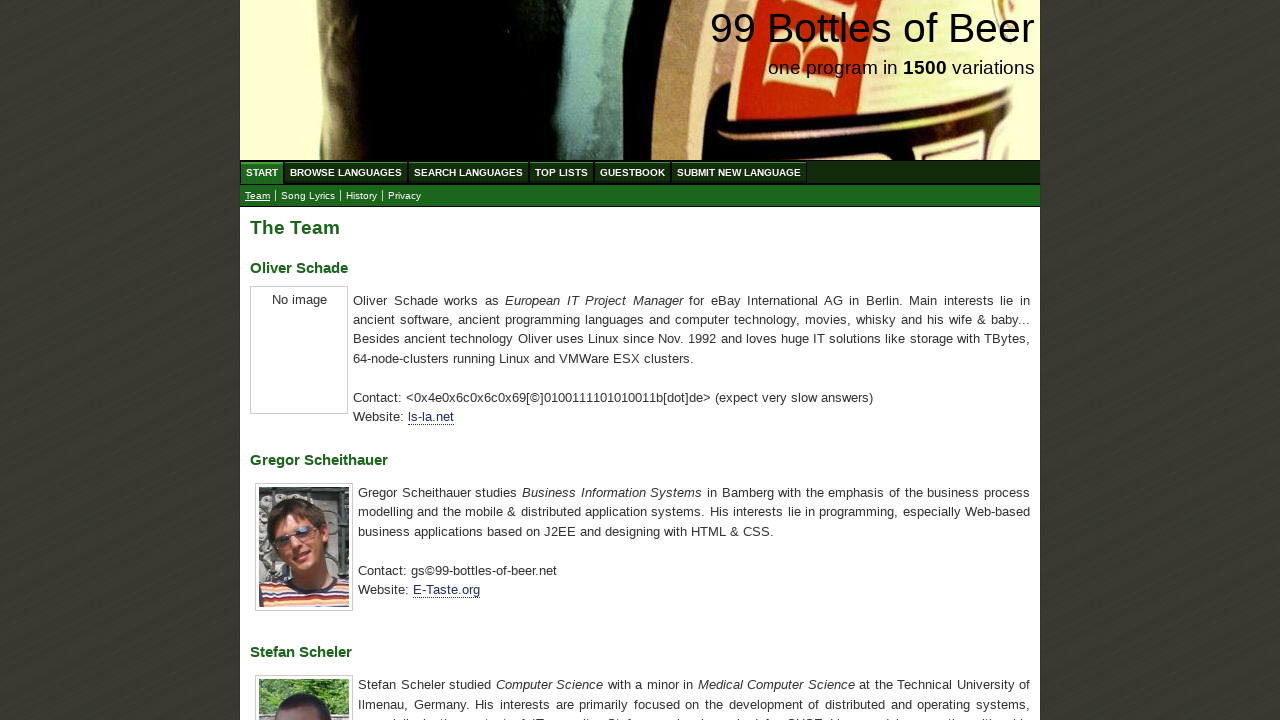

Extracted text content from creator name elements
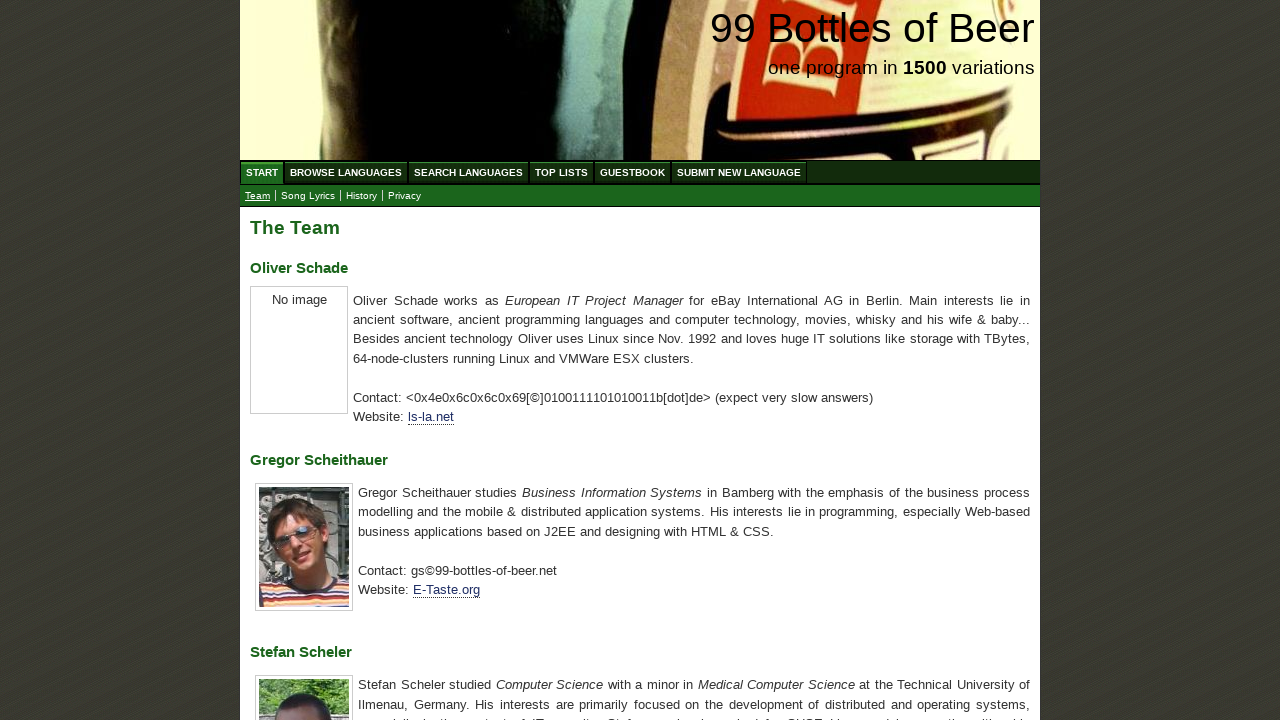

Verified that creator names match expected values: Oliver Schade, Gregor Scheithauer, and Stefan Scheler
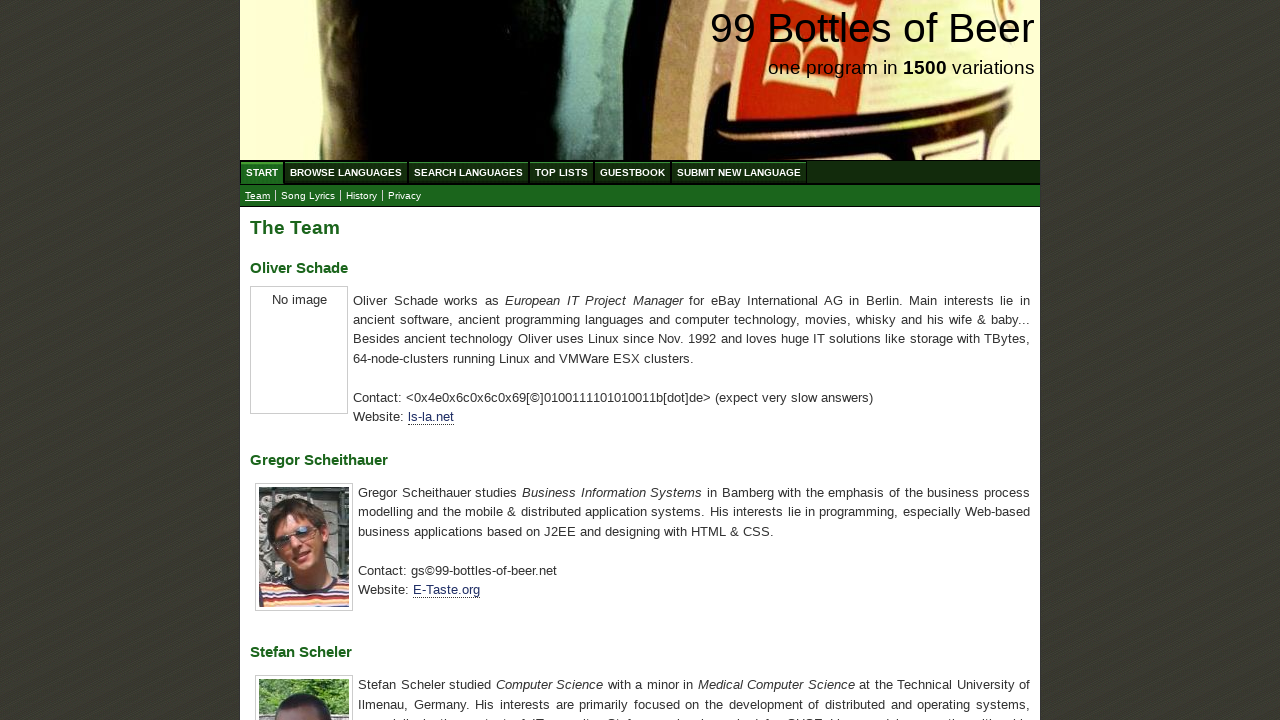

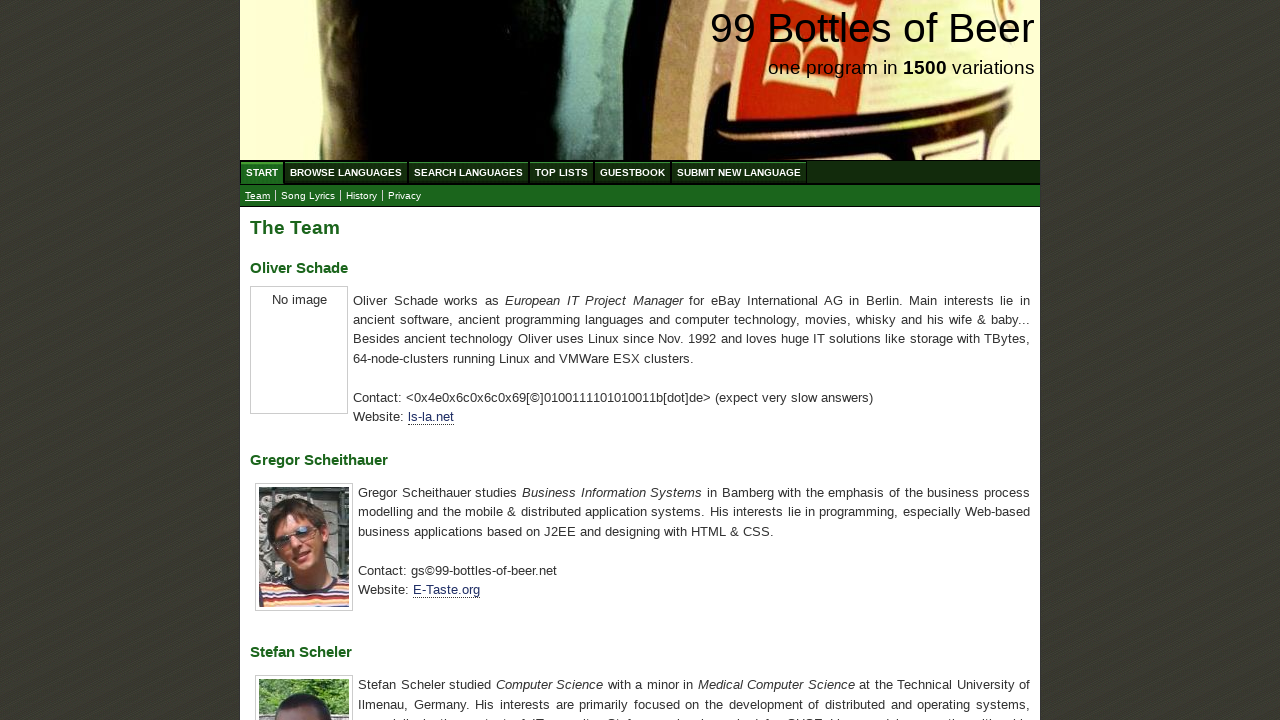